Tests drag and drop functionality by dragging an element from one location to another and verifying the drop was successful

Starting URL: https://jqueryui.com/droppable/

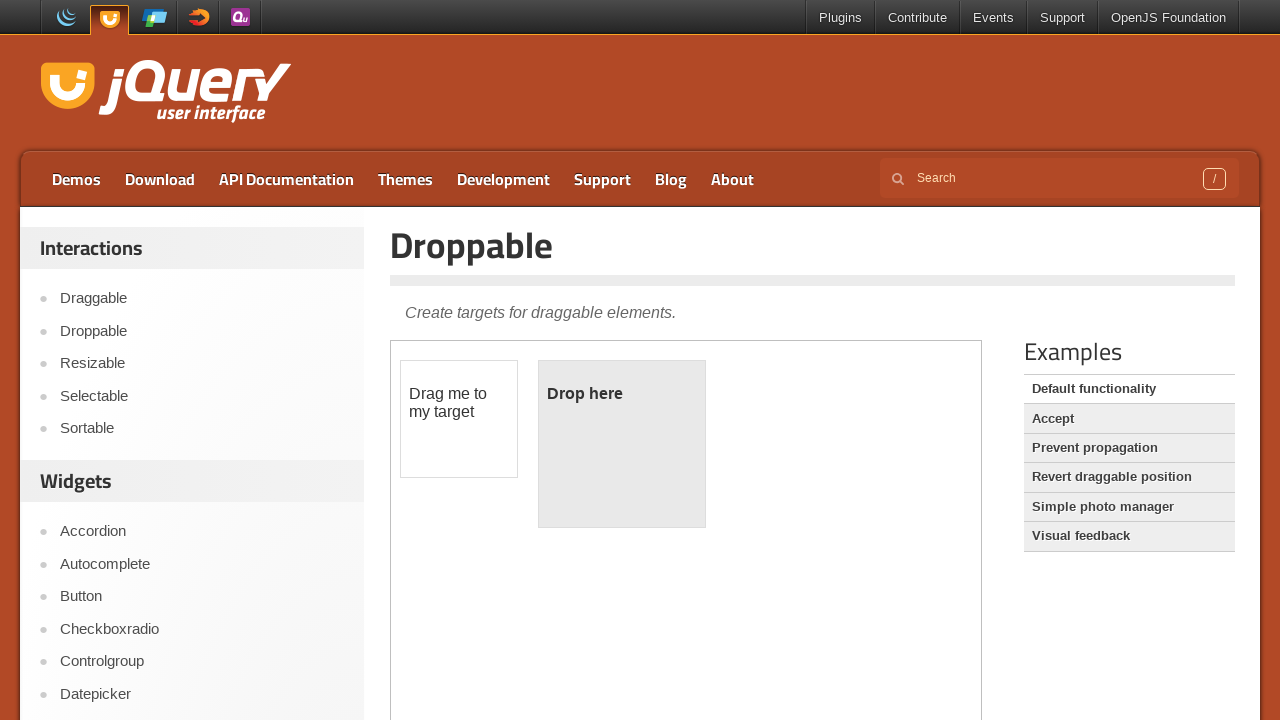

Located the iframe containing the drag and drop demo
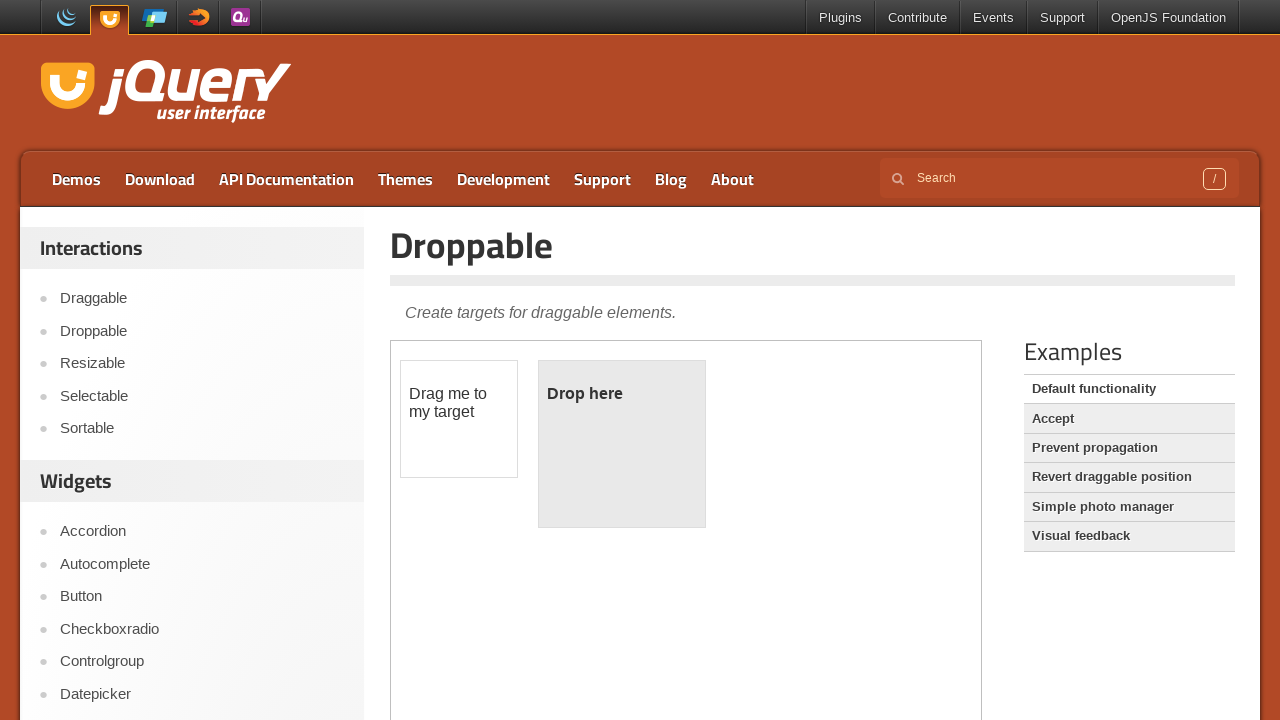

Located the draggable element
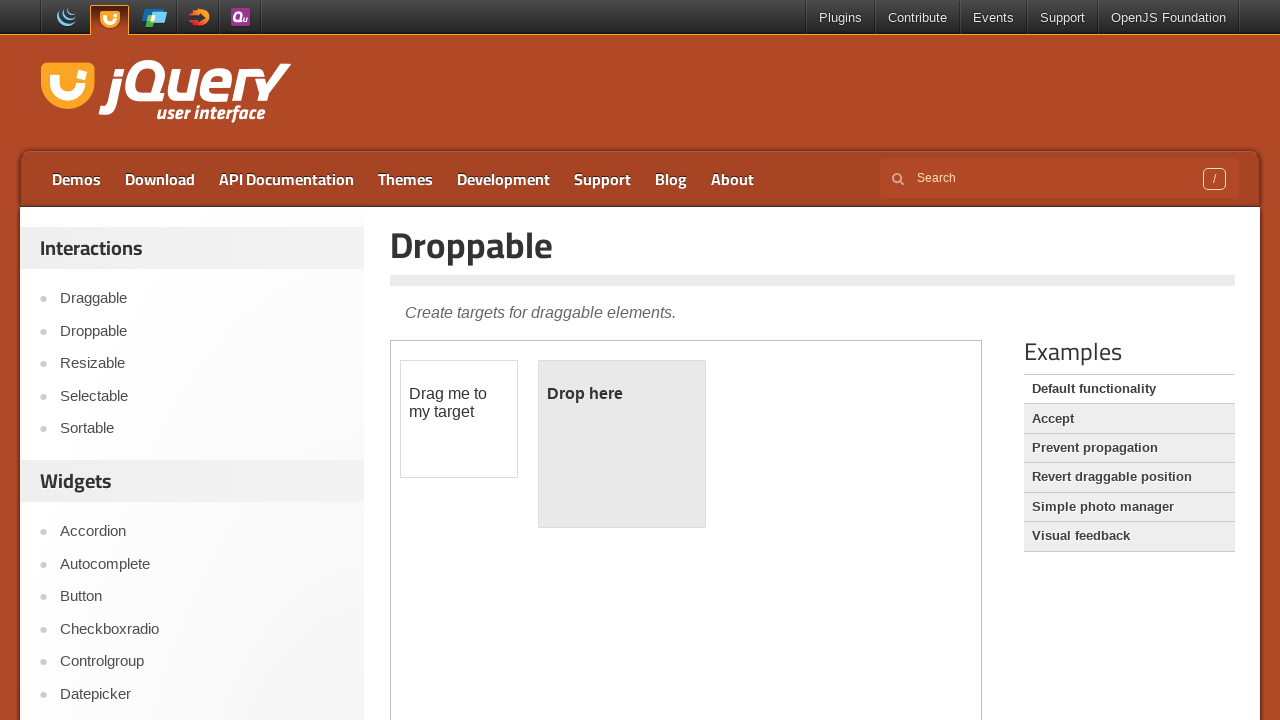

Located the droppable element
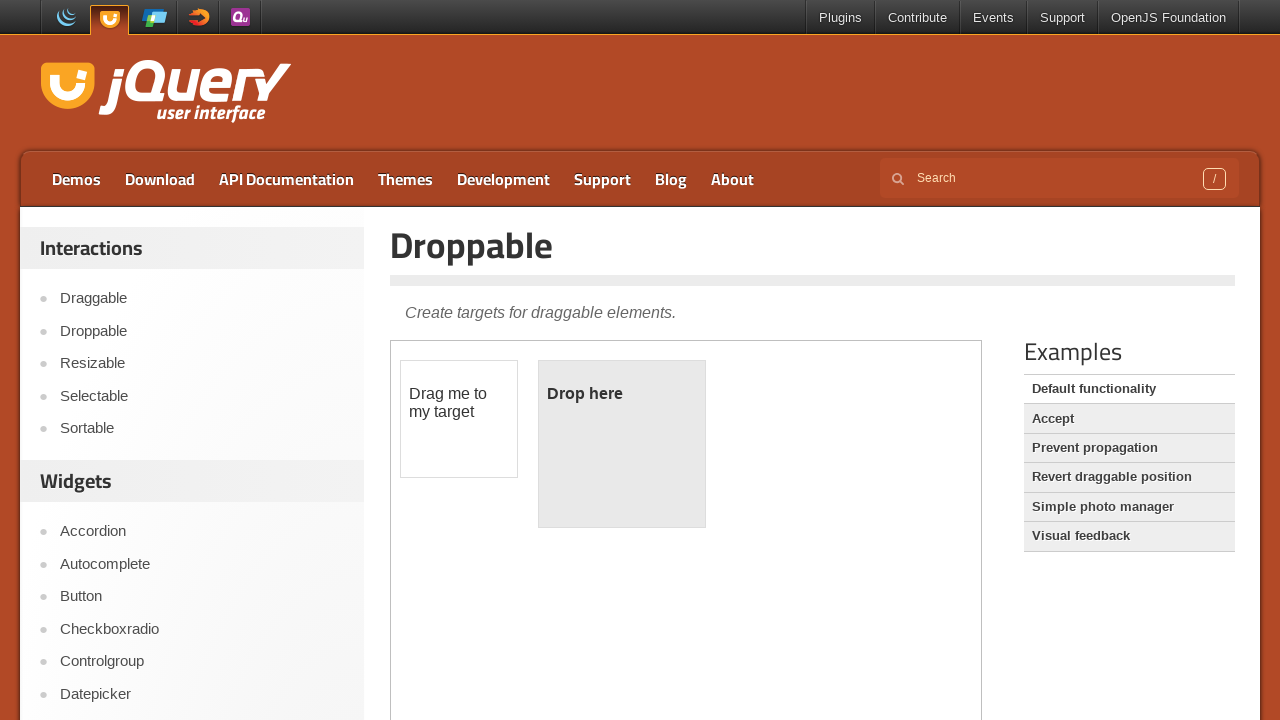

Dragged the draggable element to the droppable element at (622, 444)
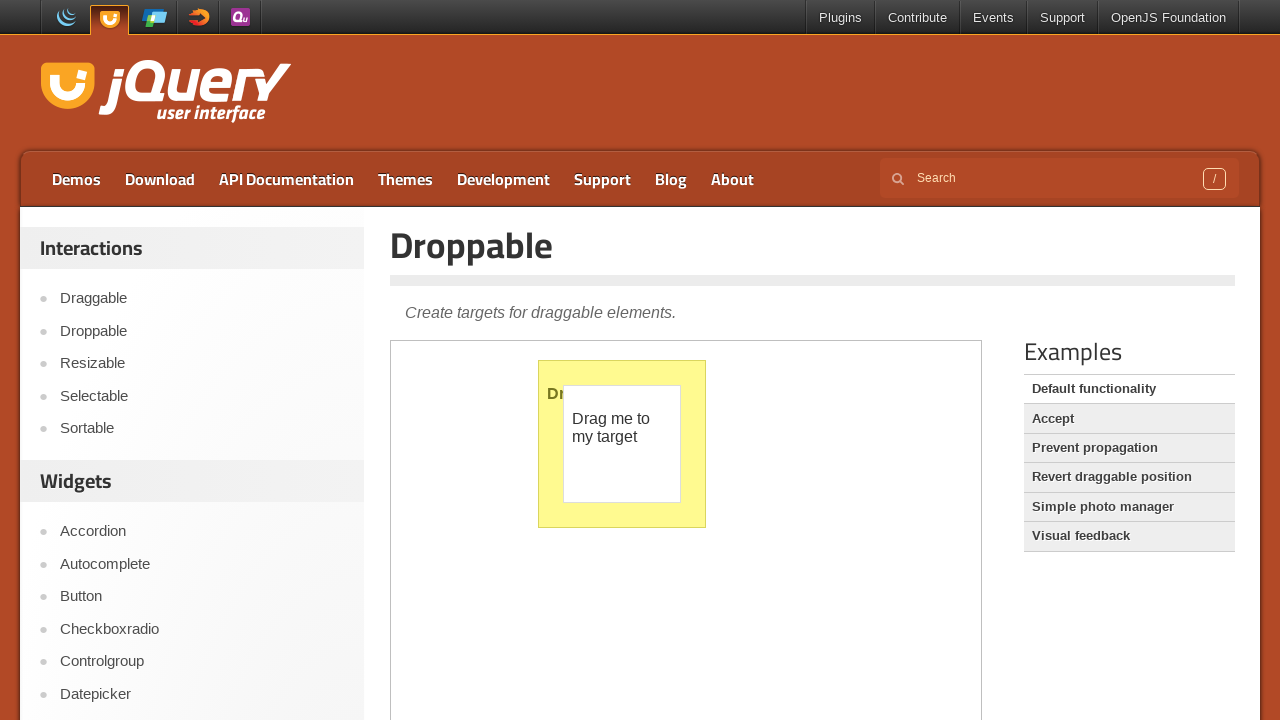

Retrieved dropped text: Dropped!
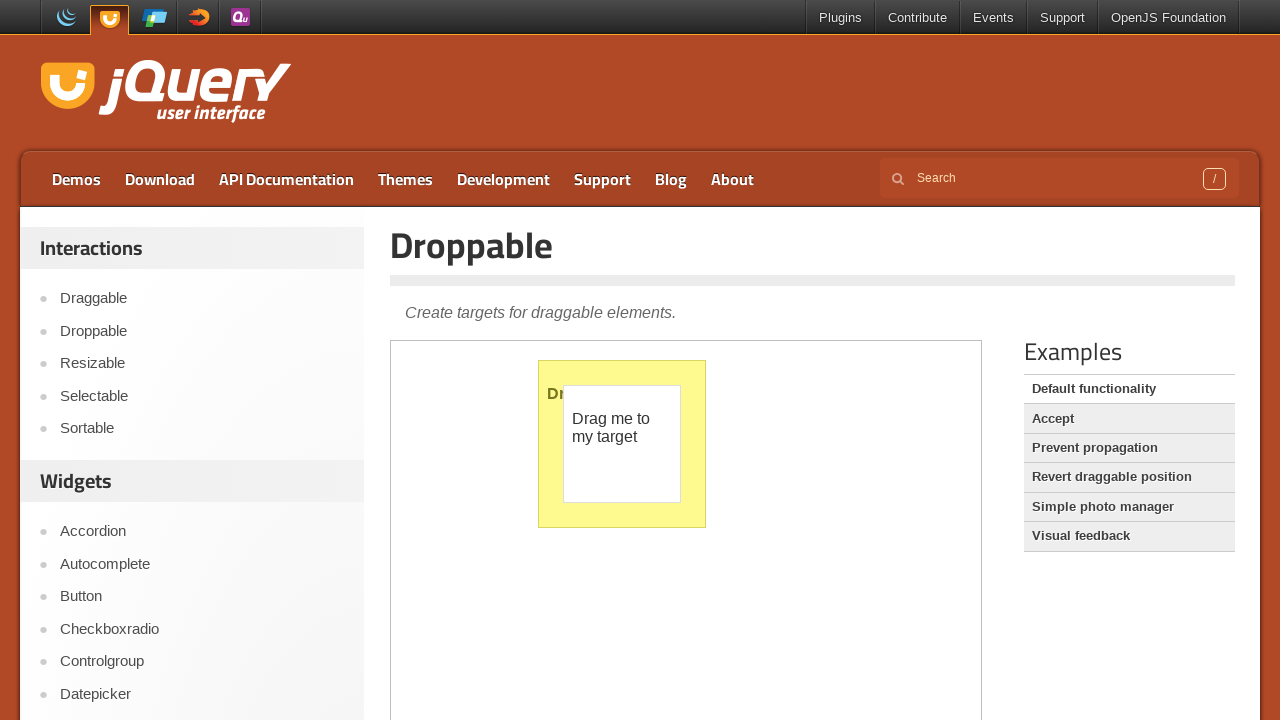

Retrieved background color of droppable element: rgb(255, 250, 144)
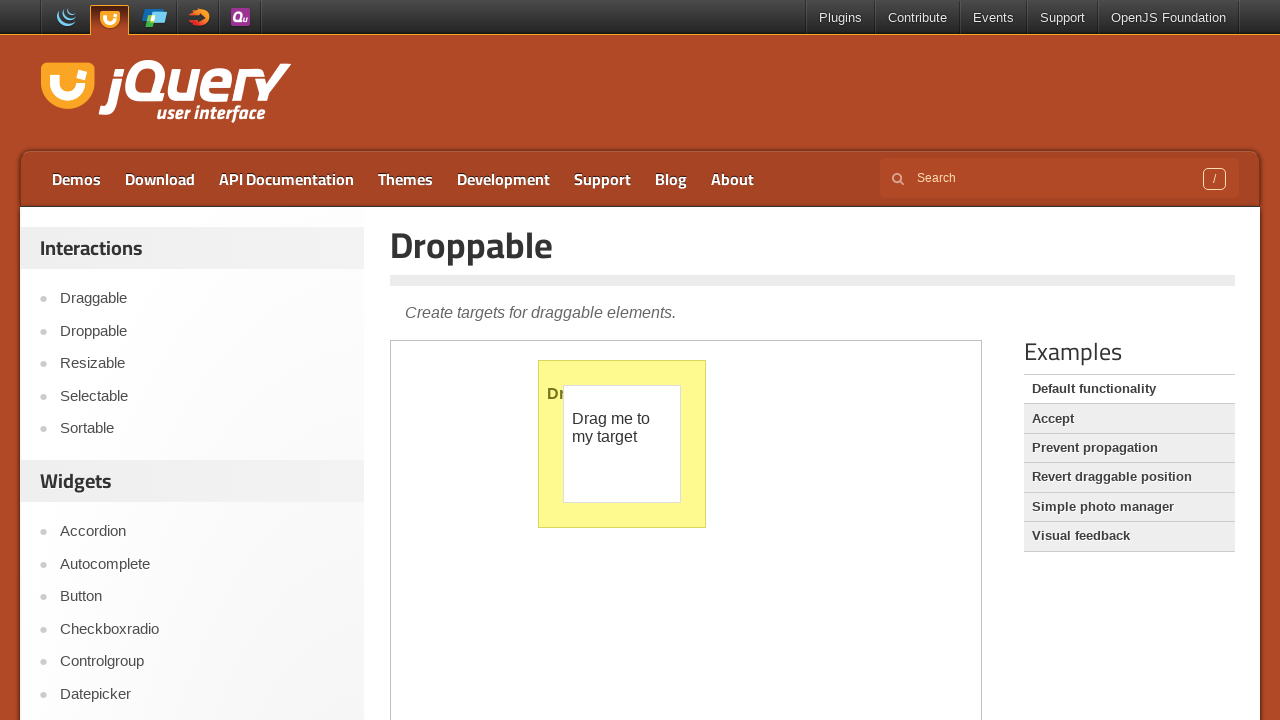

TC fails - Expected rgba(255, 250, 144, 1) but got rgb(255, 250, 144)
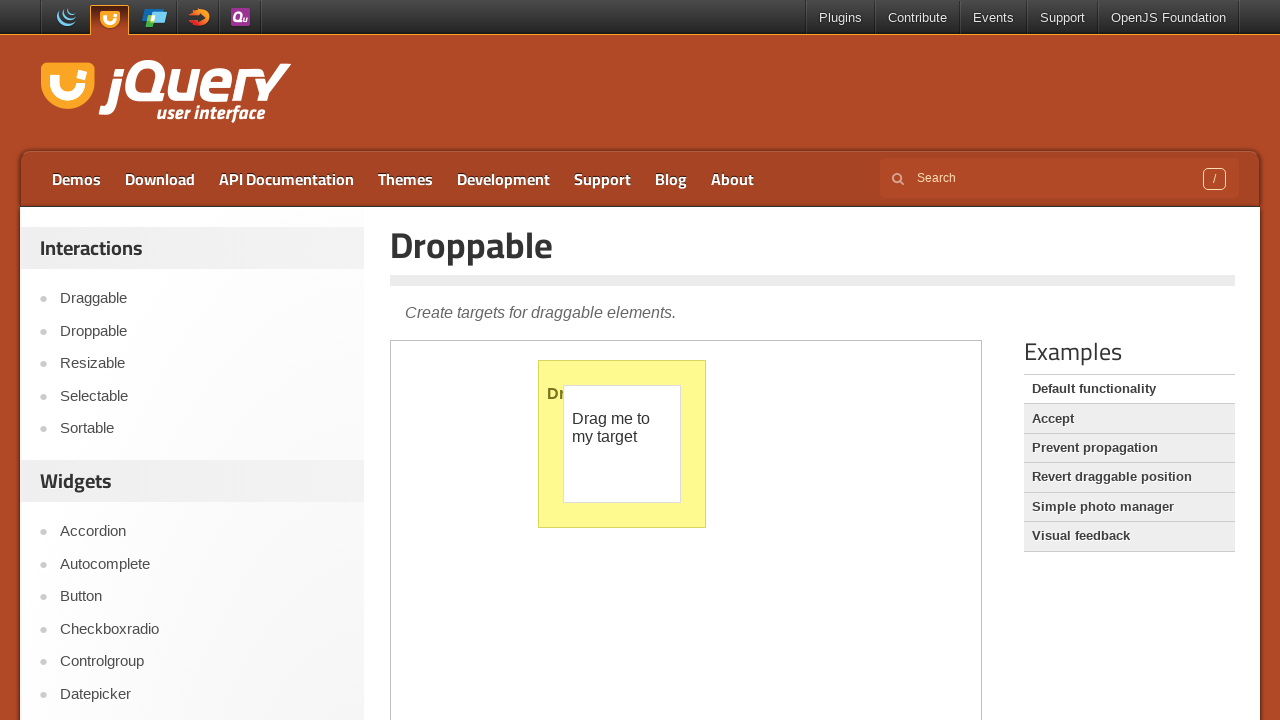

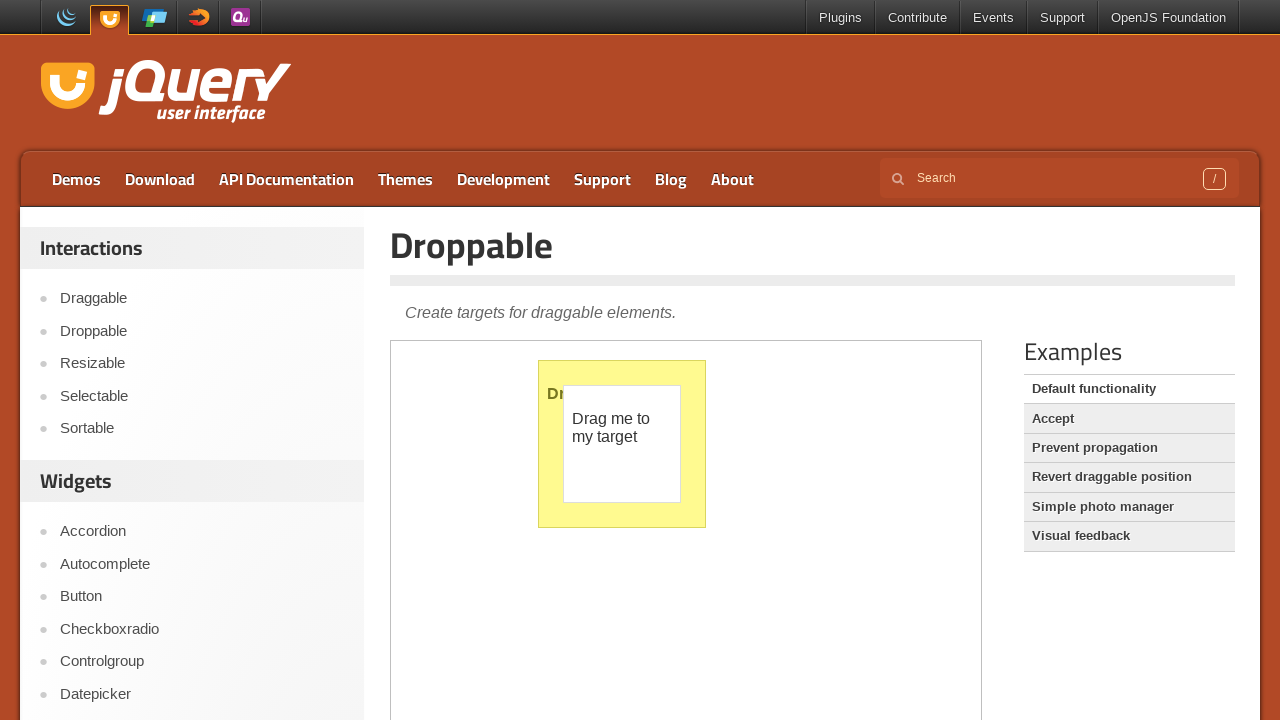